Tests dropdown selection functionality on OrangeHRM demo form by selecting country values using different methods (index, value, and visible text)

Starting URL: https://www.orangehrm.com/hris-hr-software-demo/

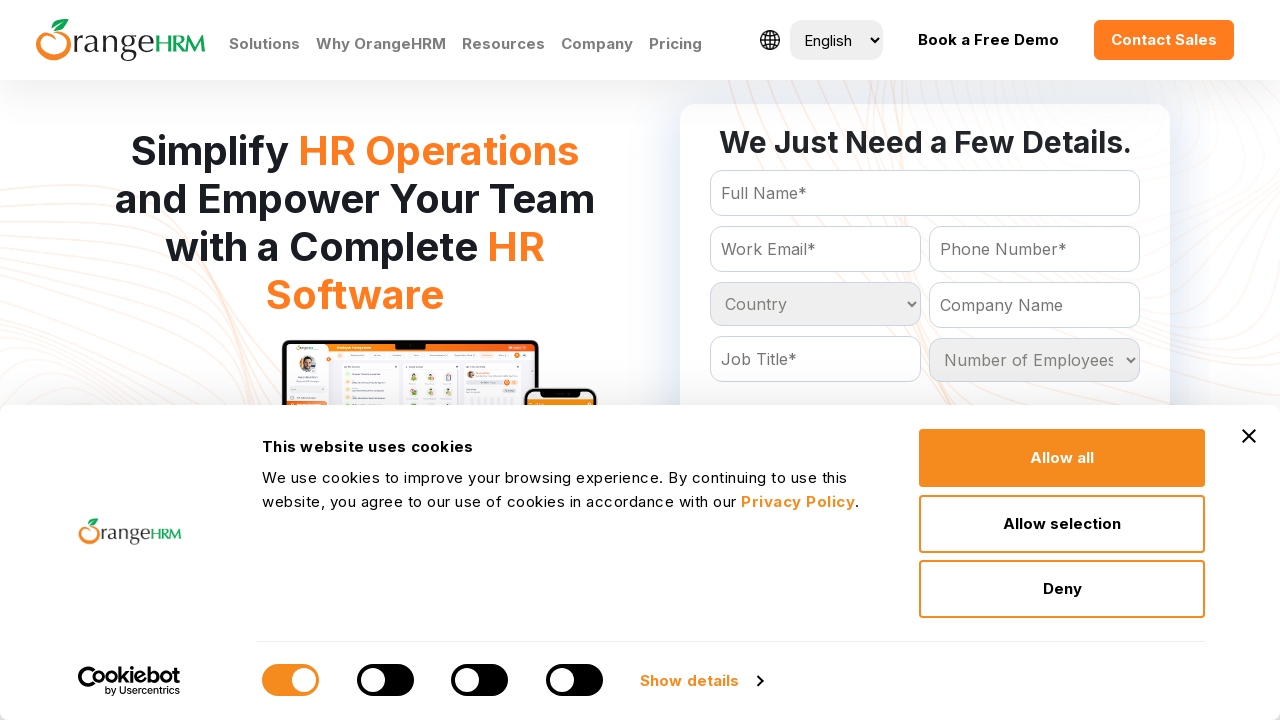

Located country dropdown element
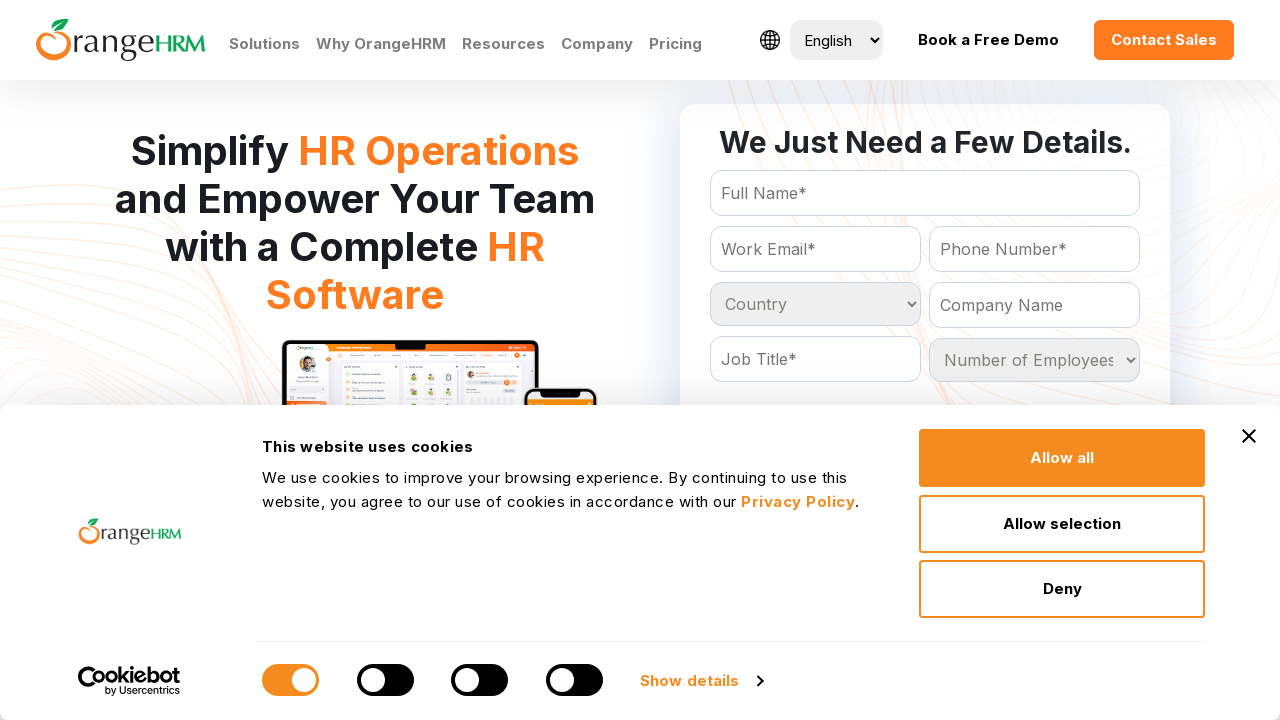

Selected country dropdown option by index 5 on select[name='Country']
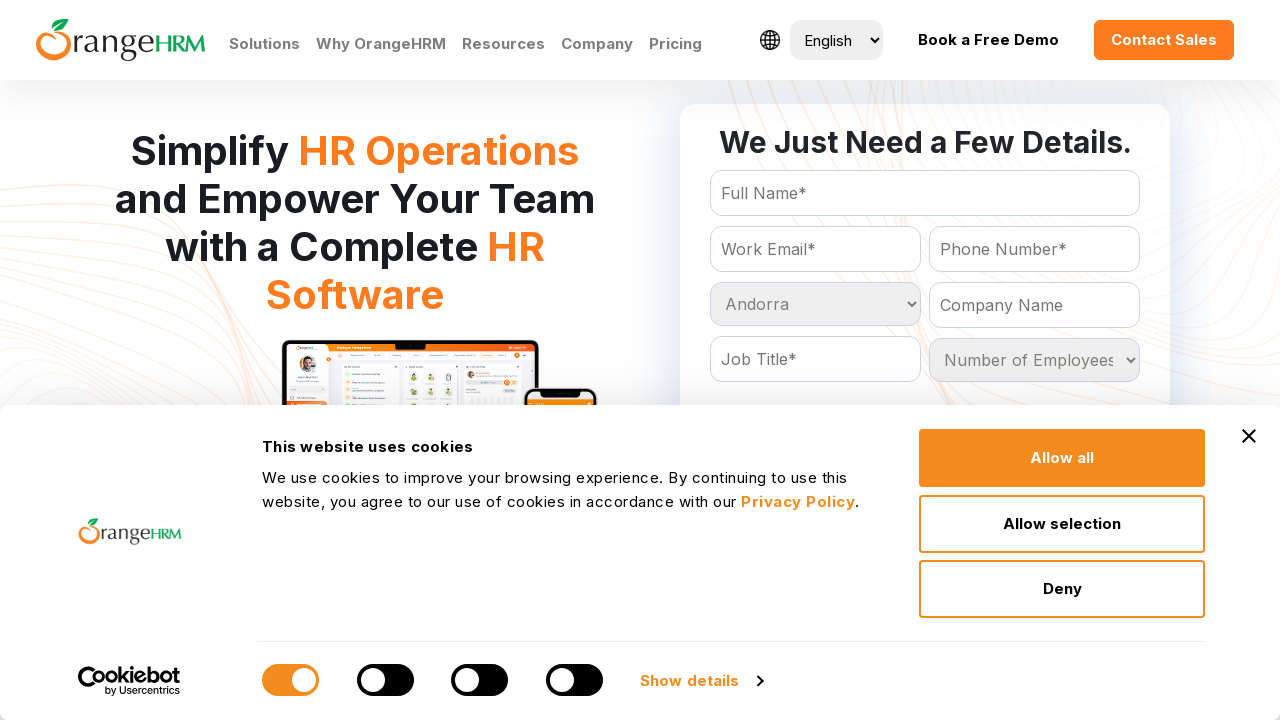

Selected country dropdown option by value 'India' on select[name='Country']
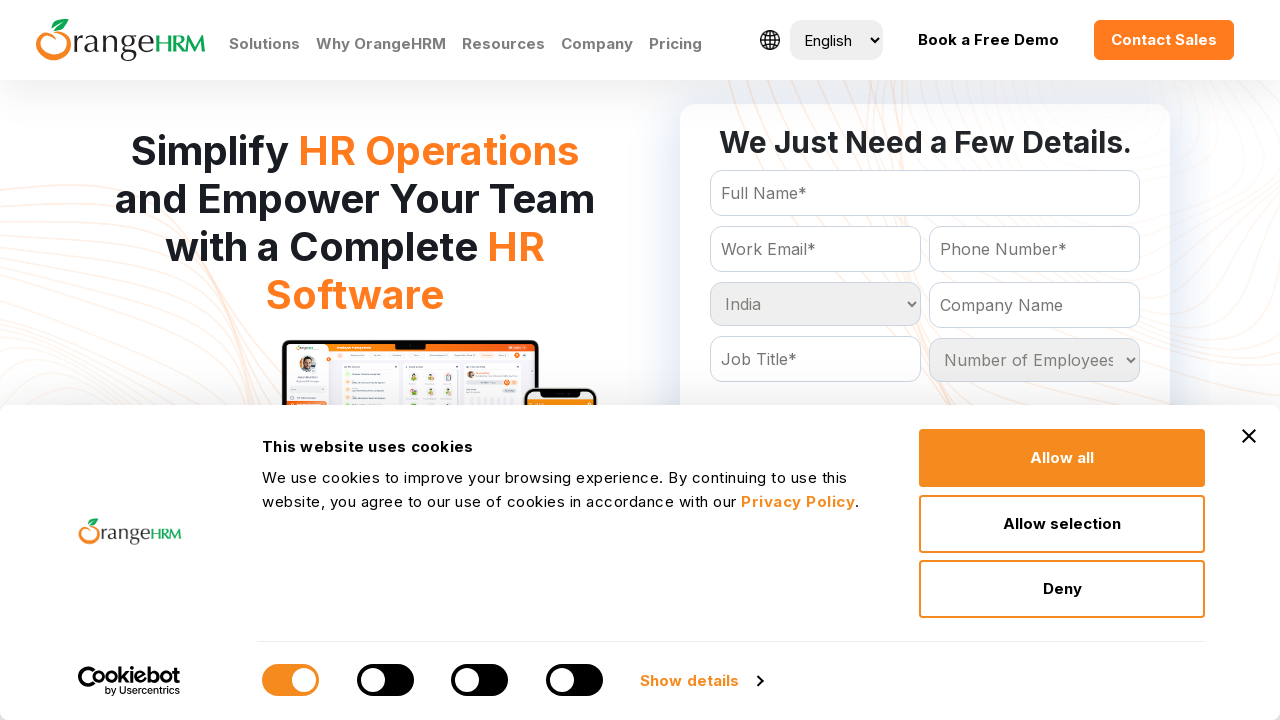

Selected country dropdown option by visible text 'India' on select[name='Country']
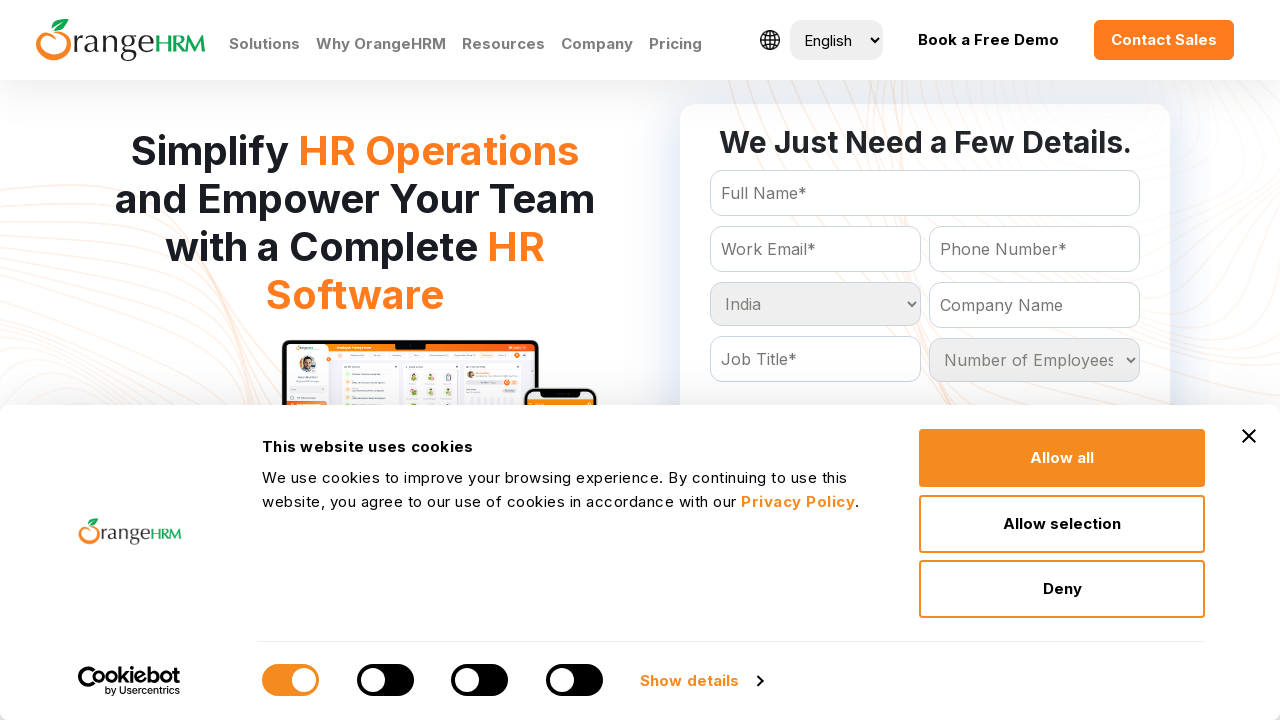

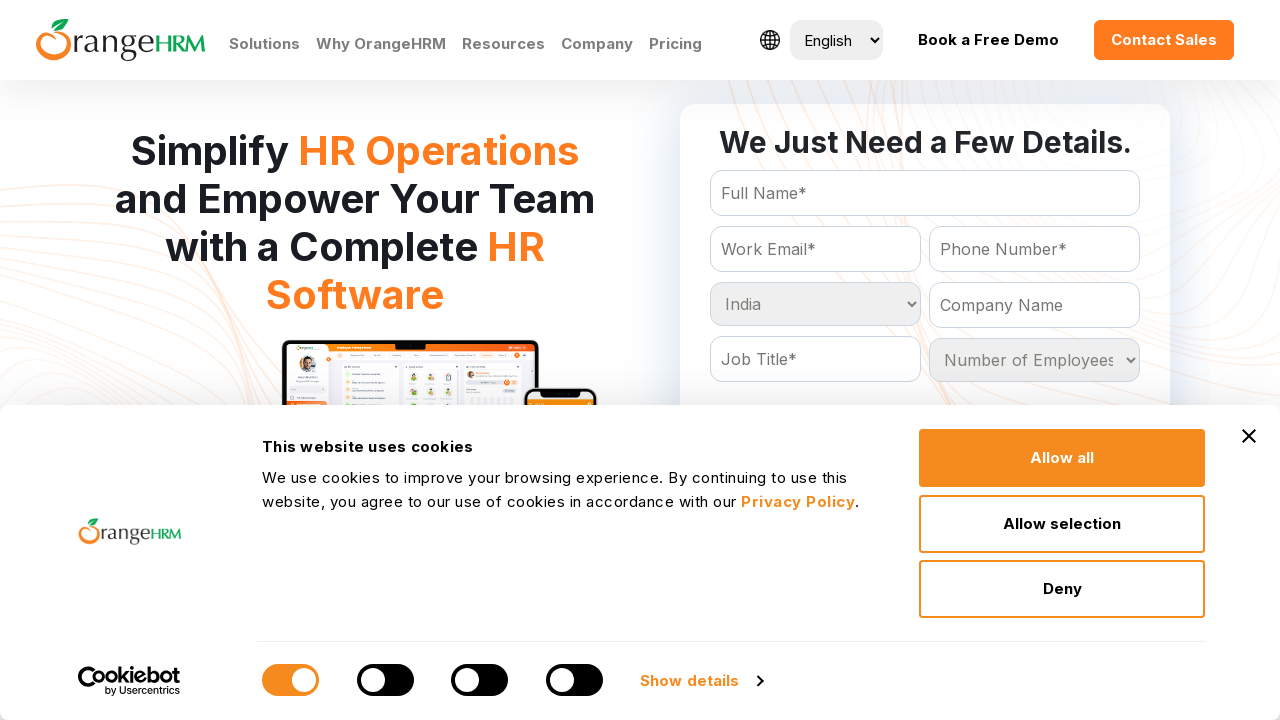